Tests shadow DOM functionality by repeatedly clicking a button and verifying text changes on the page

Starting URL: https://practice.expandtesting.com/shadowdom

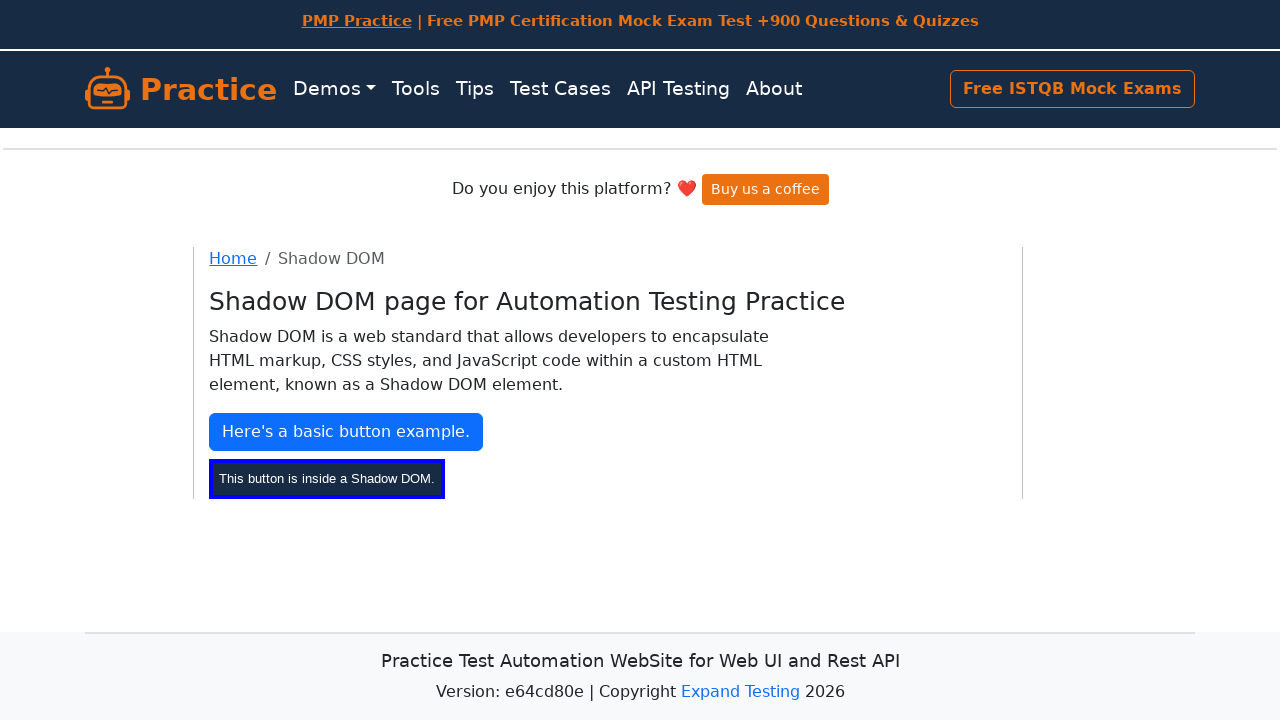

Retrieved initial text from paragraph in shadow DOM
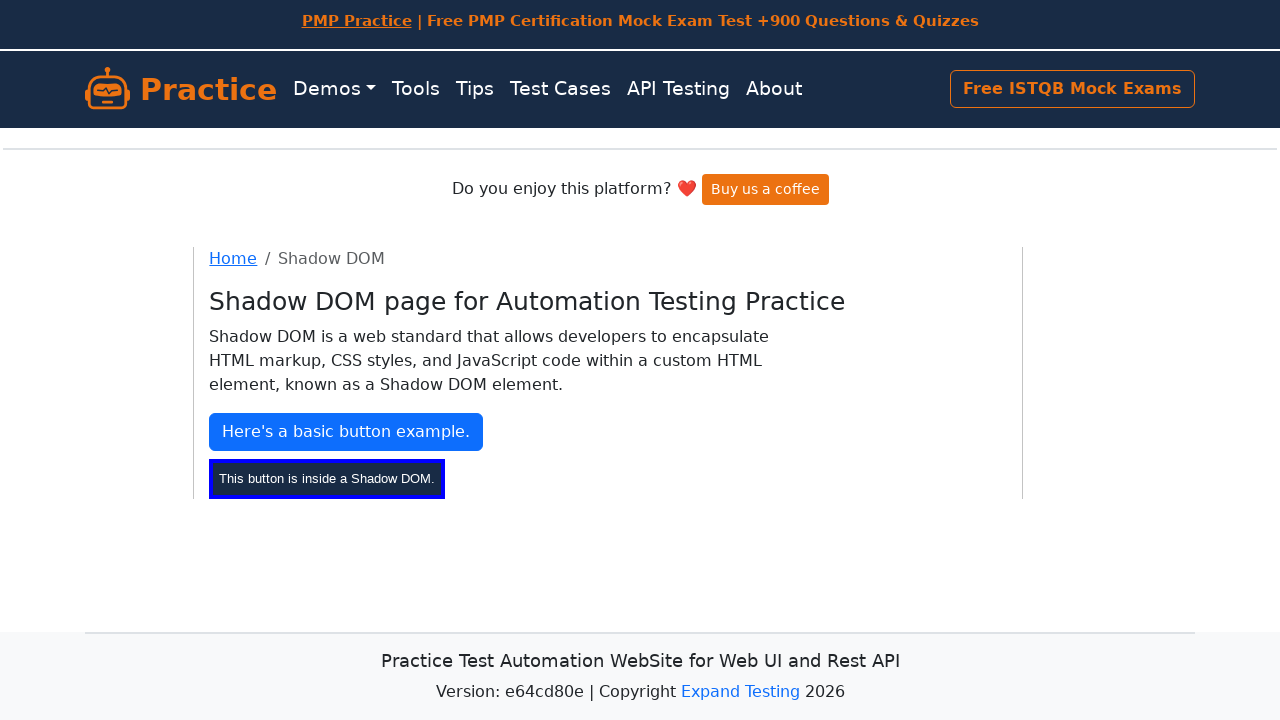

Clicked button for first time at (346, 432) on #my-btn
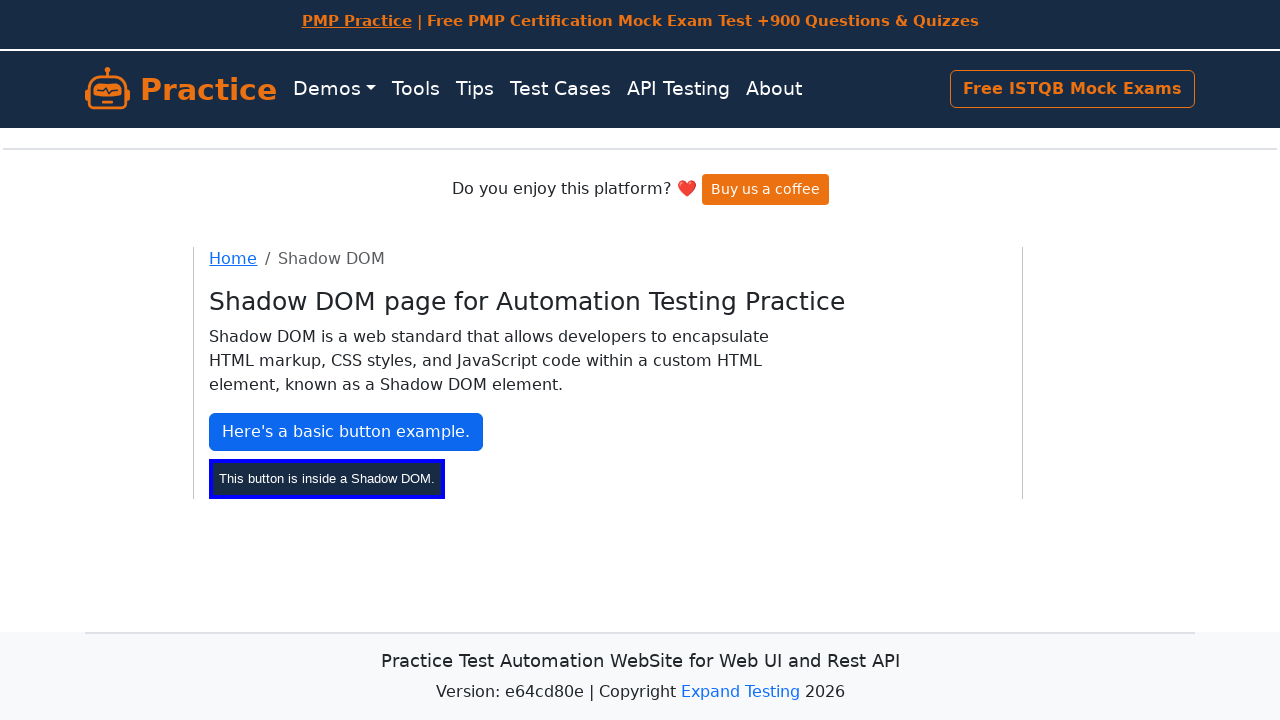

Retrieved text after first button click
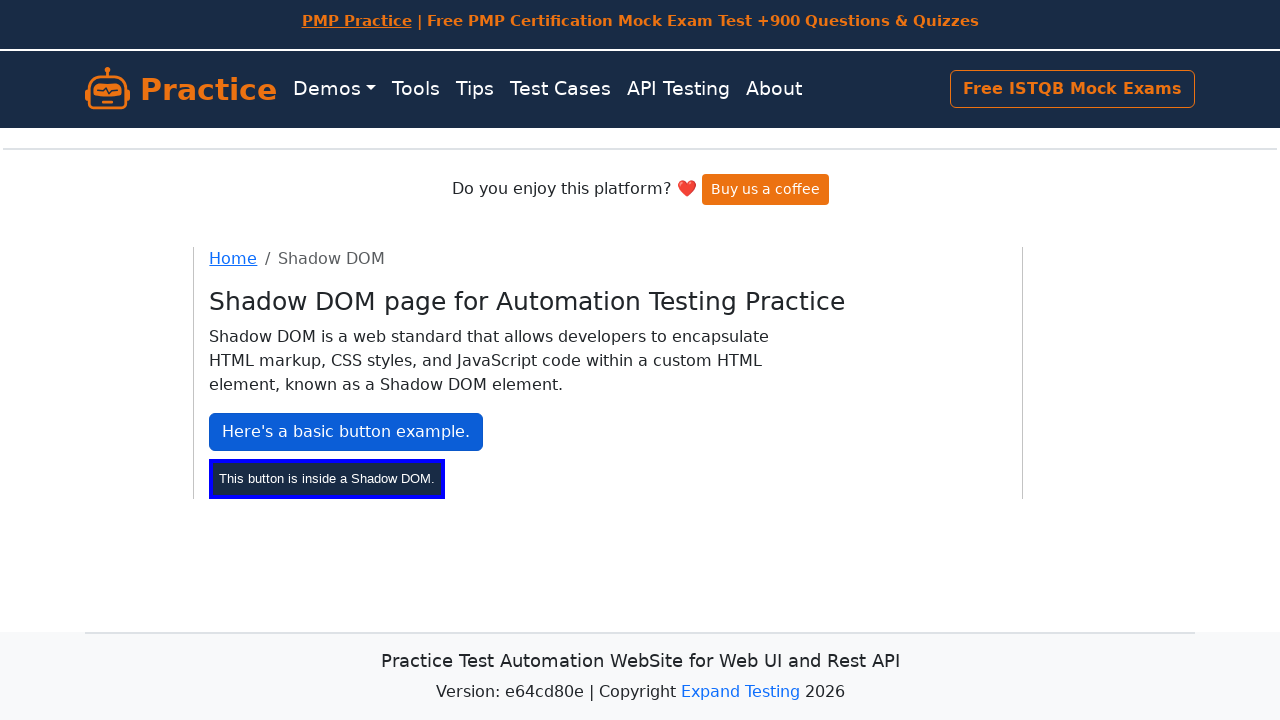

Clicked button for second time at (346, 432) on #my-btn
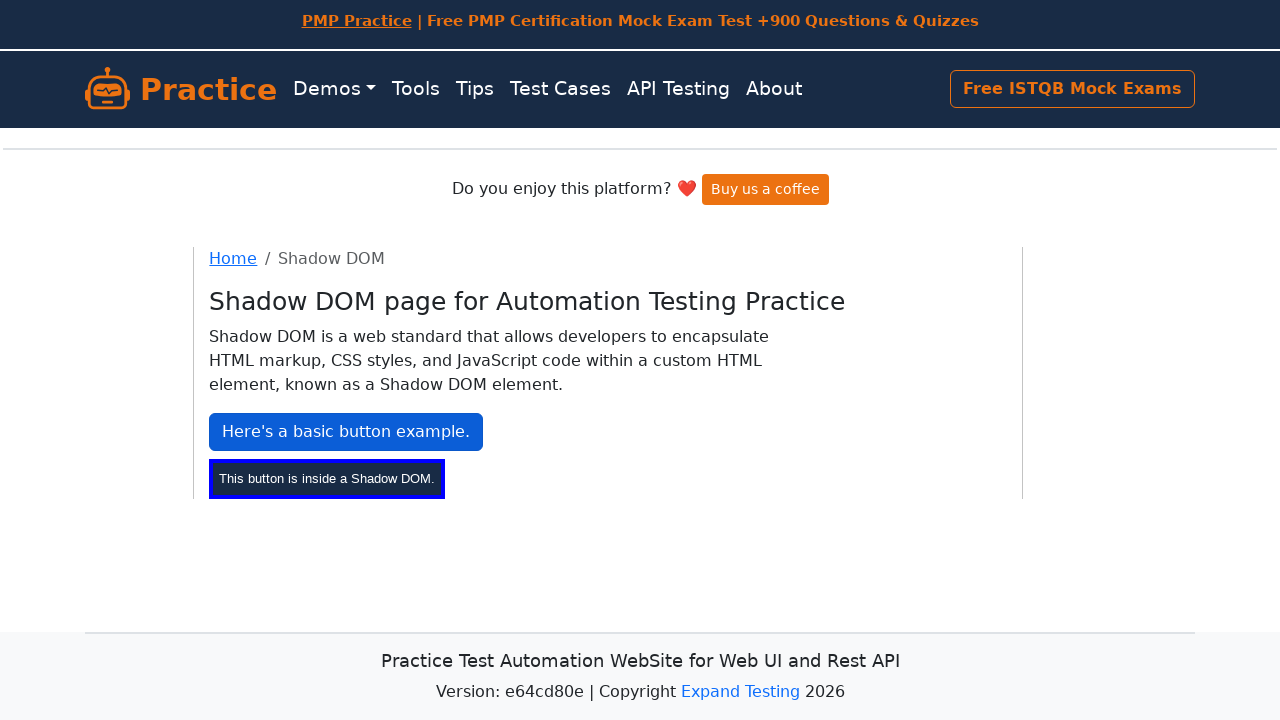

Retrieved text after second button click
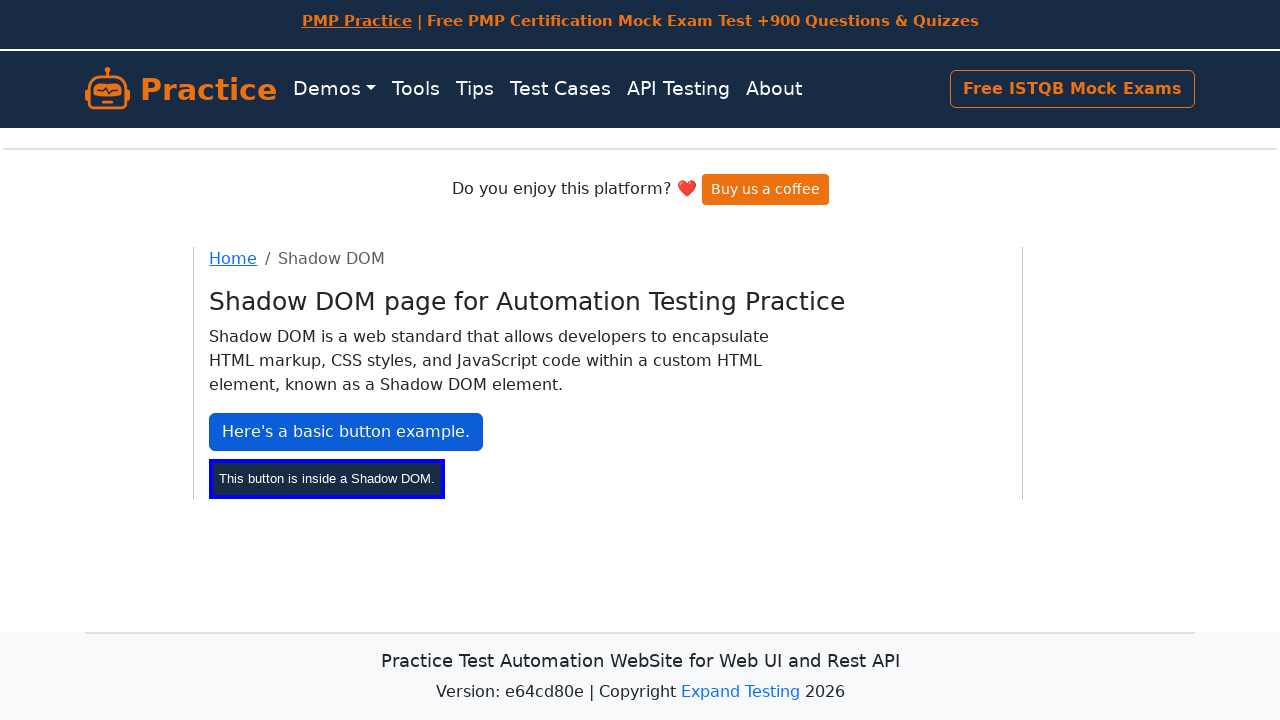

Clicked button for third time at (346, 432) on #my-btn
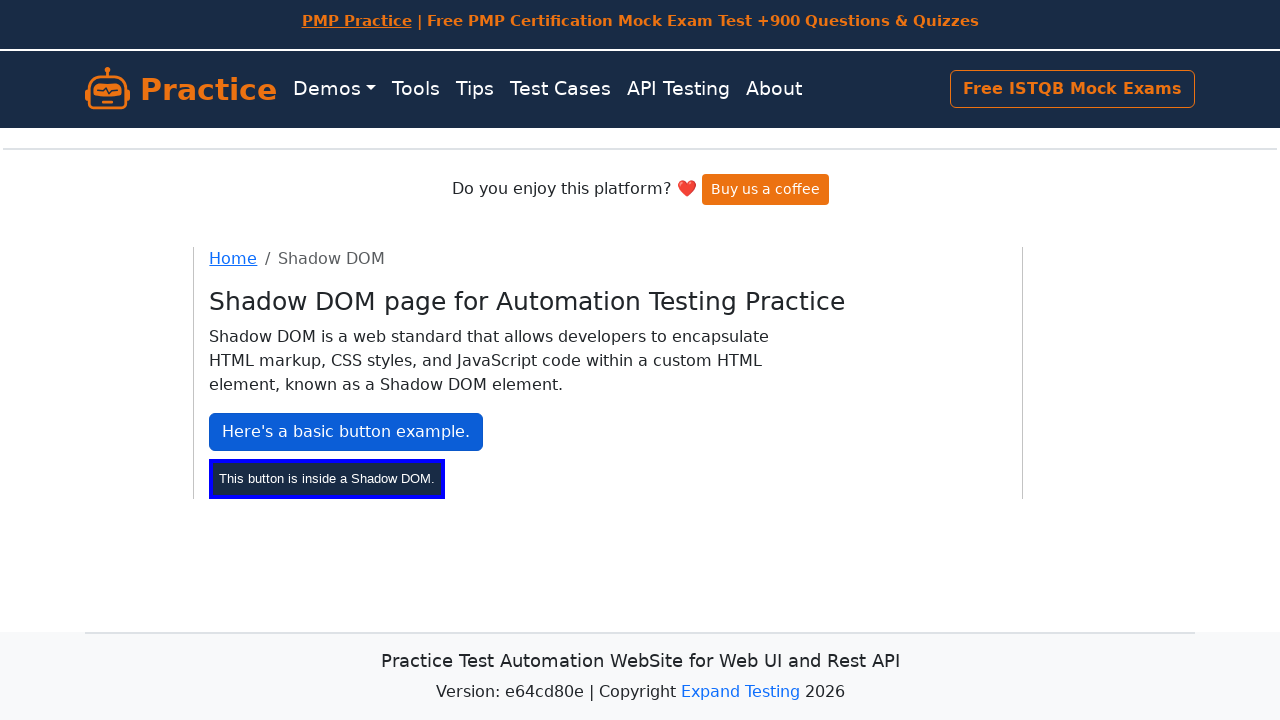

Retrieved text after third button click
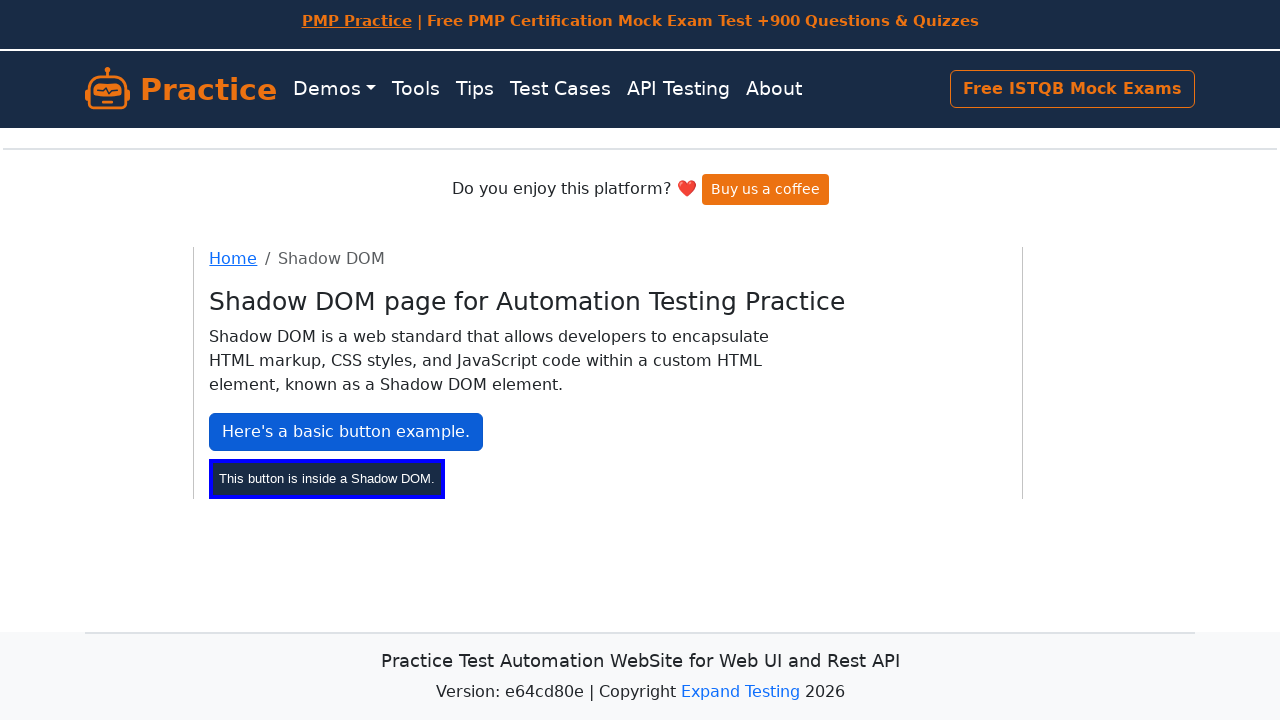

Clicked button for fourth time at (346, 432) on #my-btn
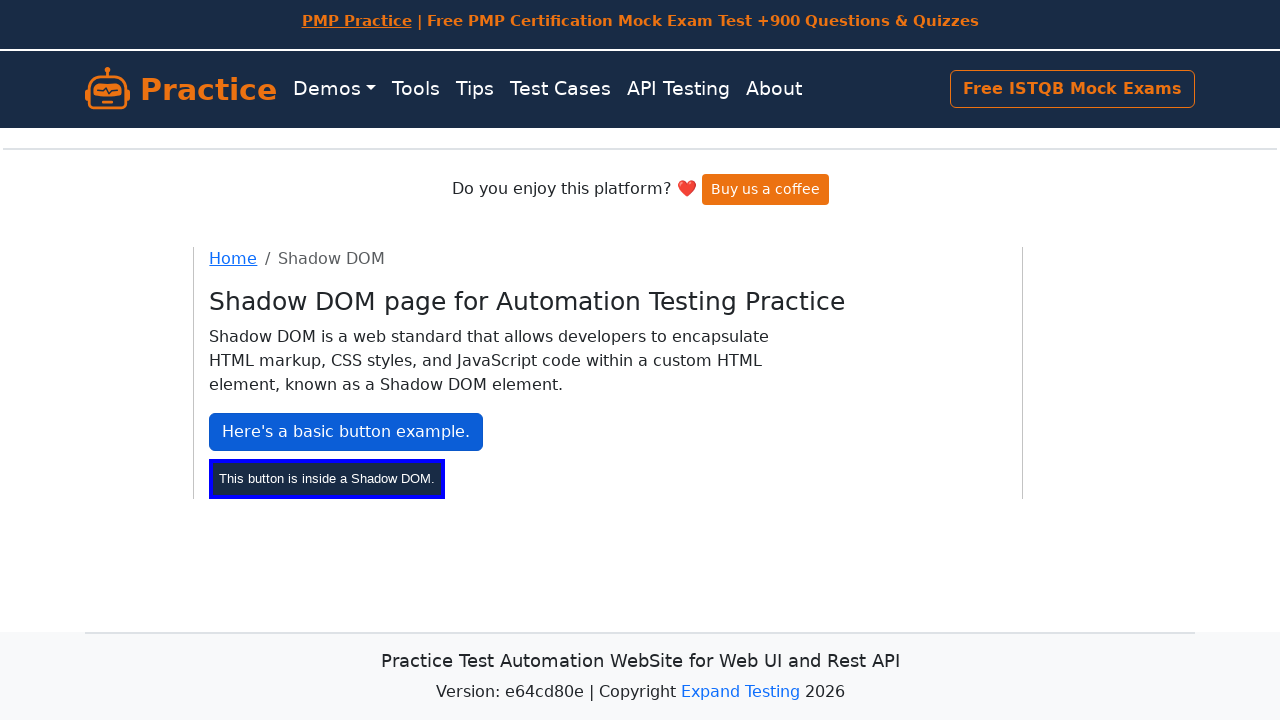

Retrieved text after fourth button click
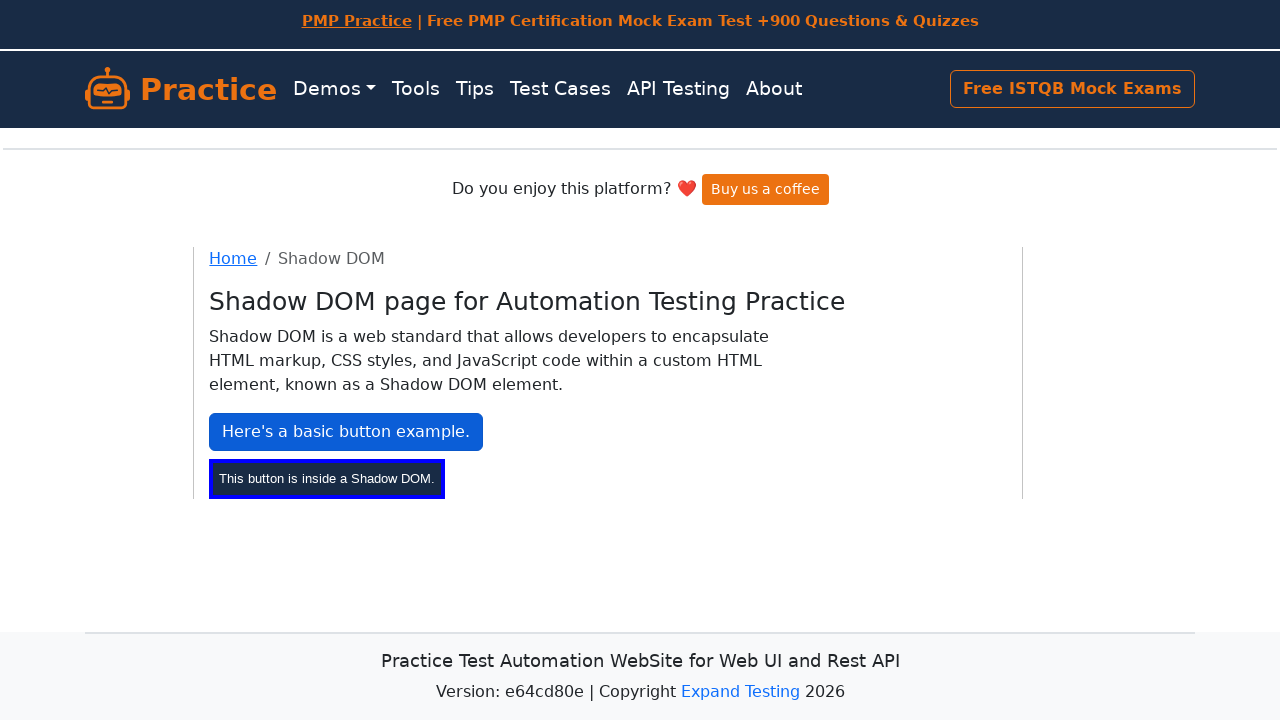

Clicked button for fifth time at (346, 432) on #my-btn
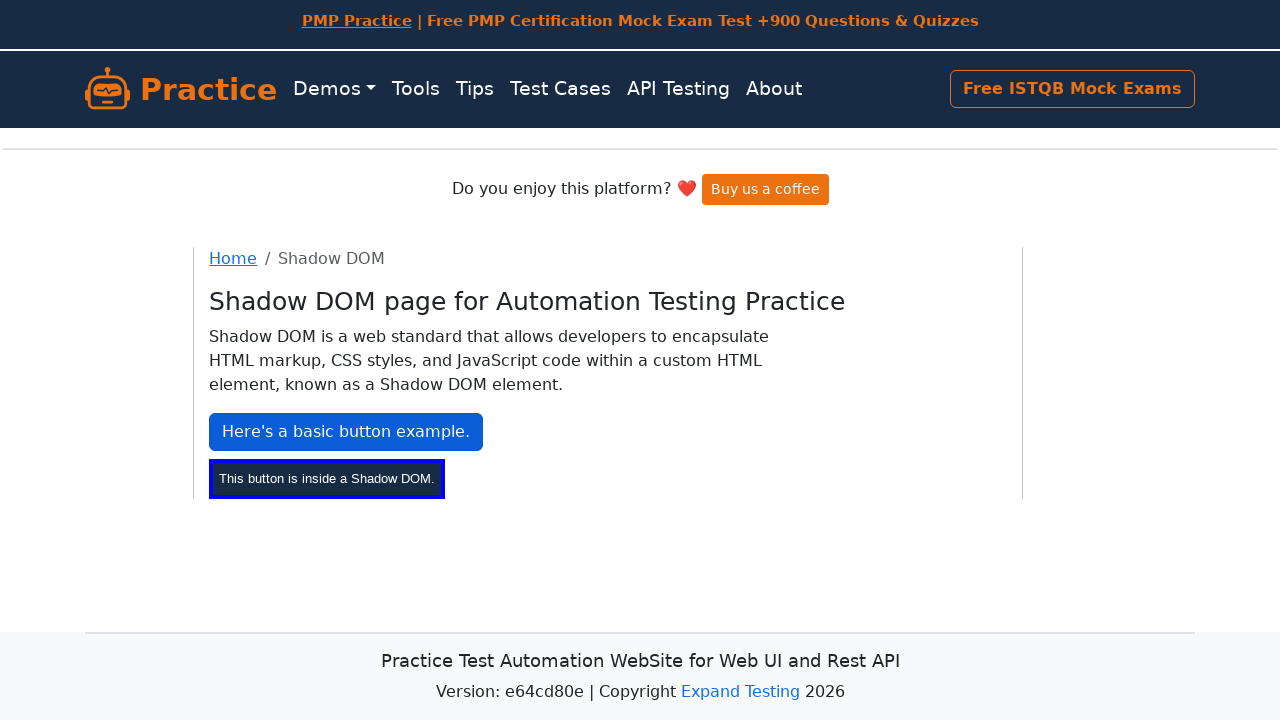

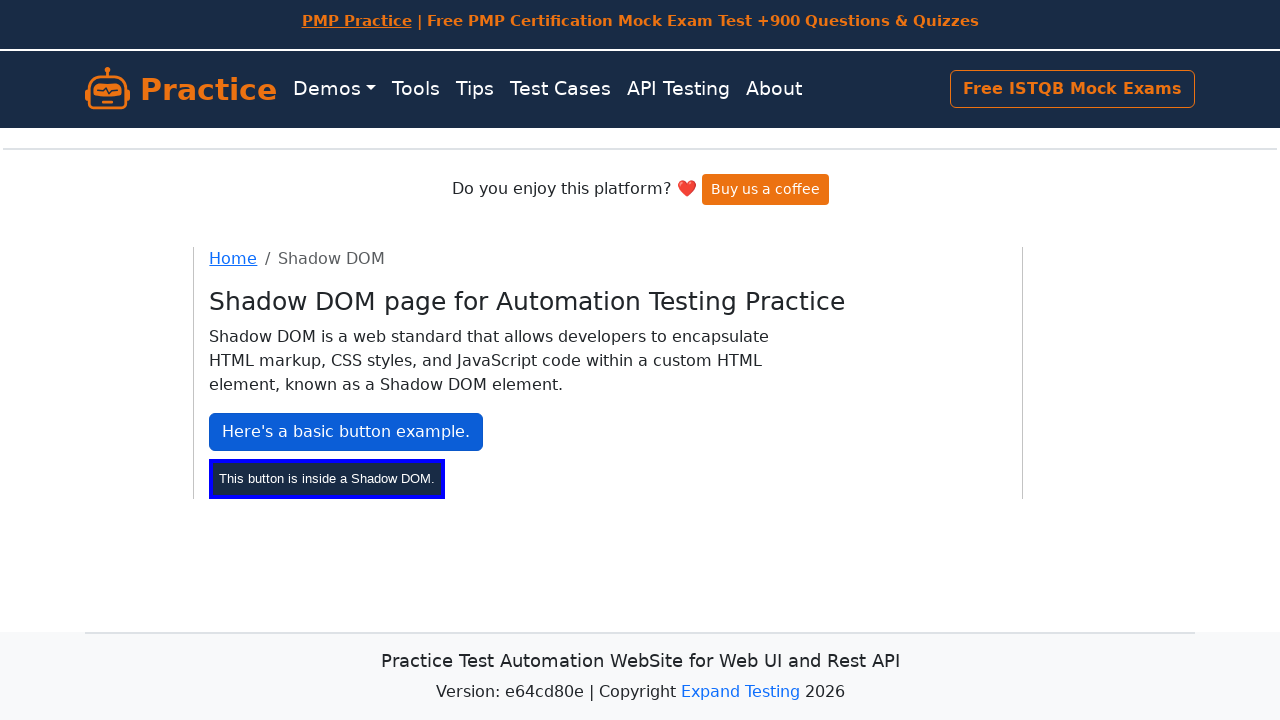